Navigates to BlazeDemo travel agency homepage and verifies that the welcome text "Welcome to the Simple Travel Agency!" is displayed on the page.

Starting URL: https://blazedemo.com/

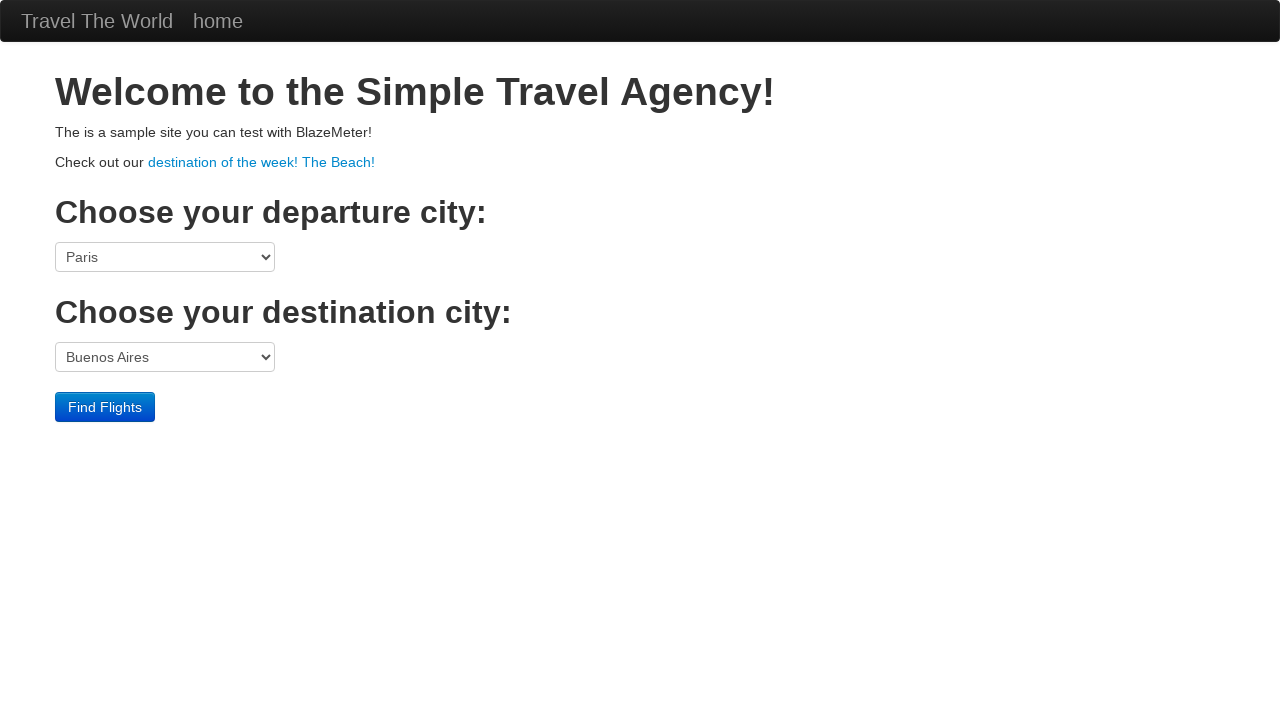

Navigated to BlazeDemo travel agency homepage
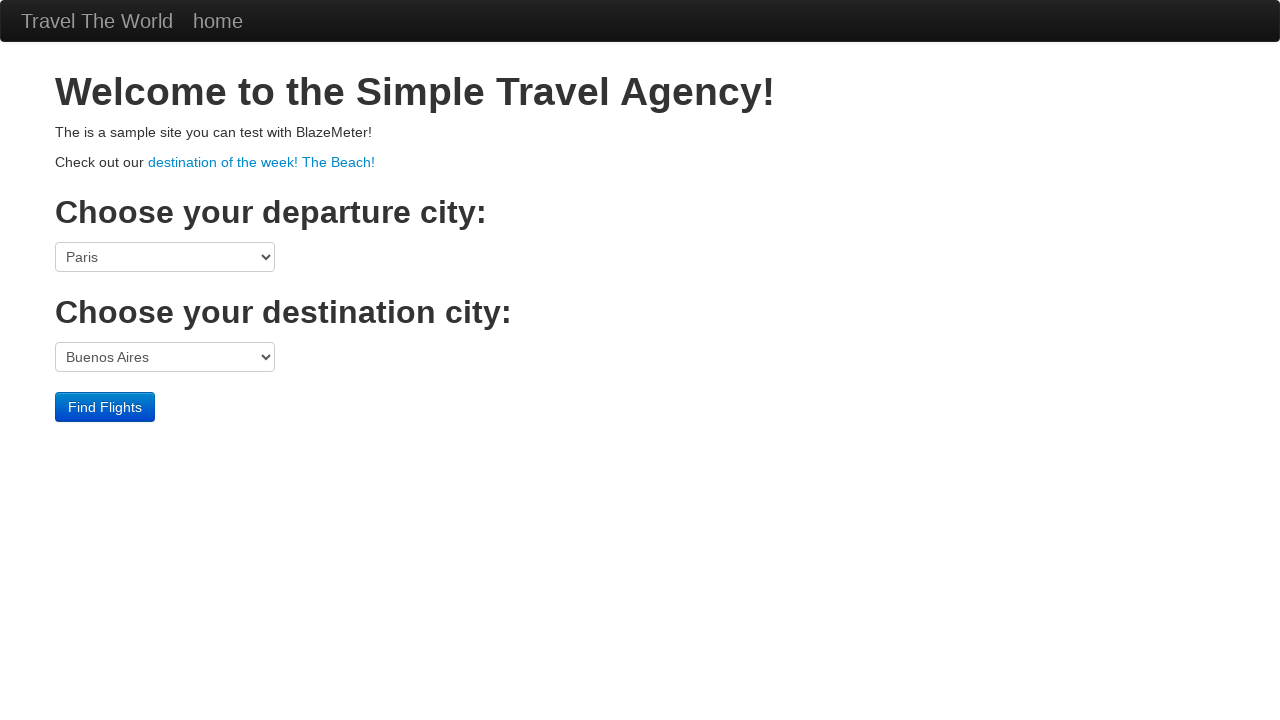

Verified welcome text 'Welcome to the Simple Travel Agency!' is displayed on the page
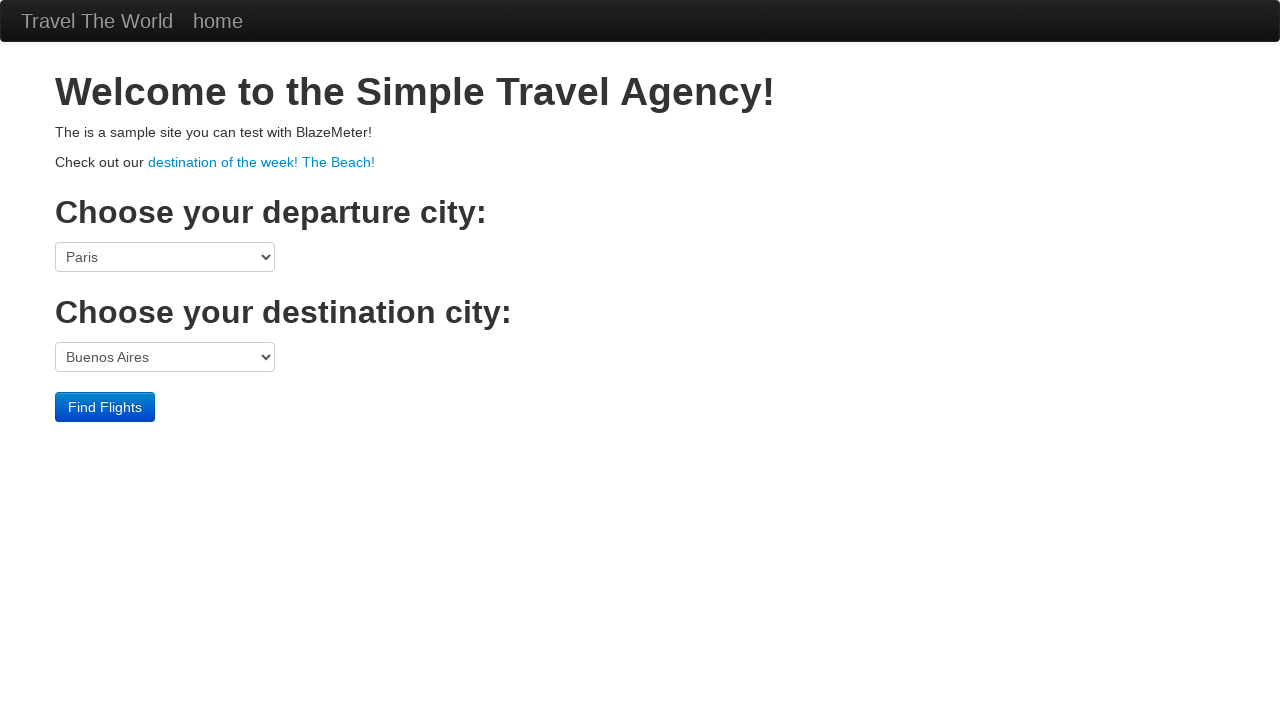

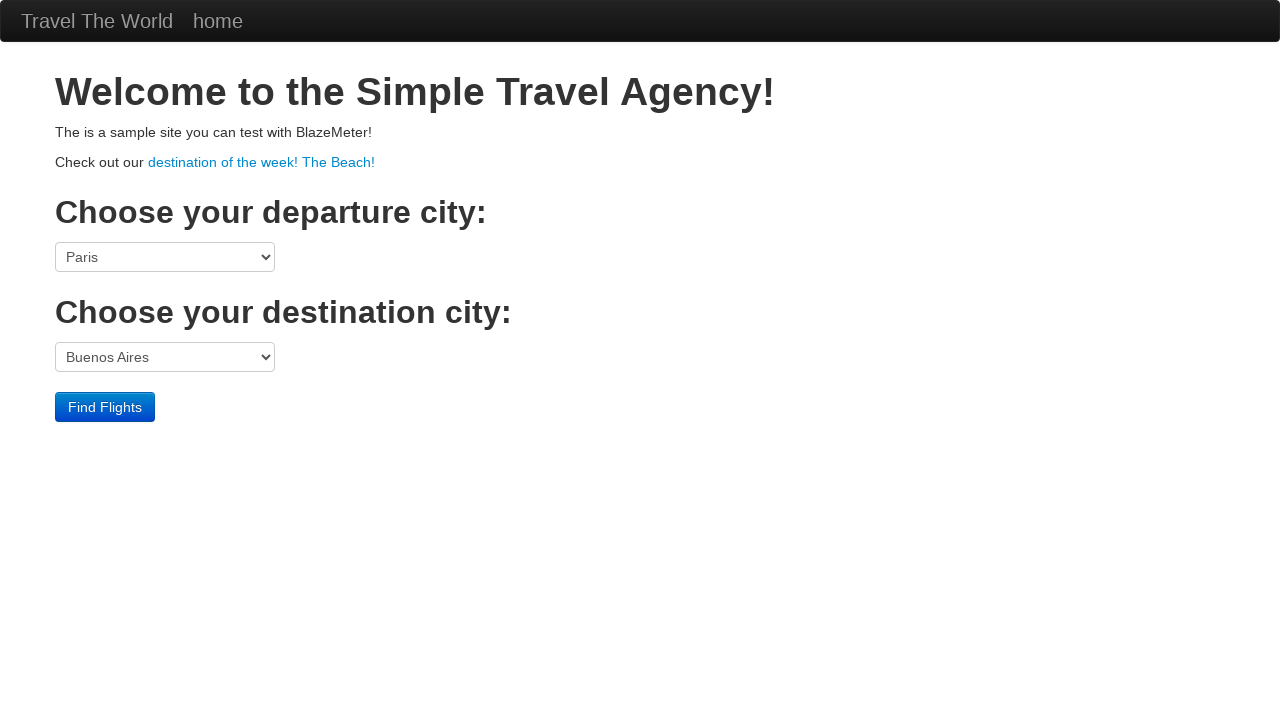